Tests registration form validation when confirmation email doesn't match the original email

Starting URL: https://alada.vn/tai-khoan/dang-ky.html

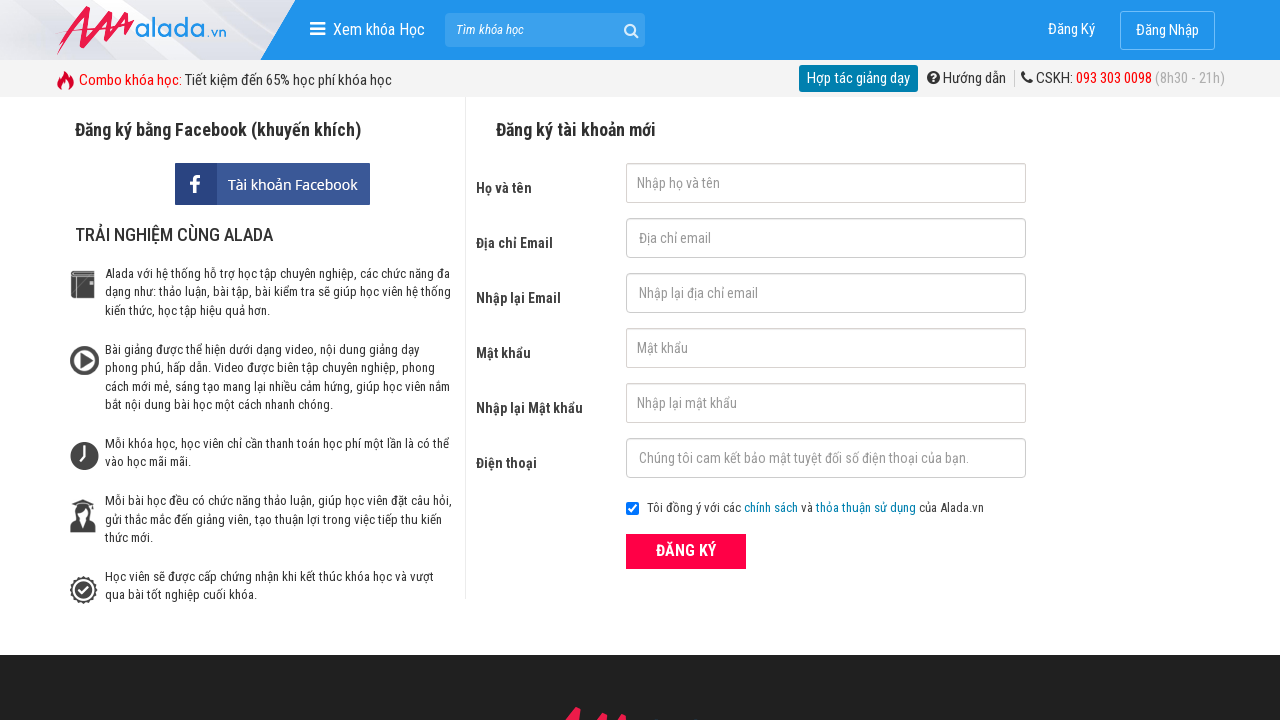

Filled first name field with 'Nguyễn Văn A' on input#txtFirstname
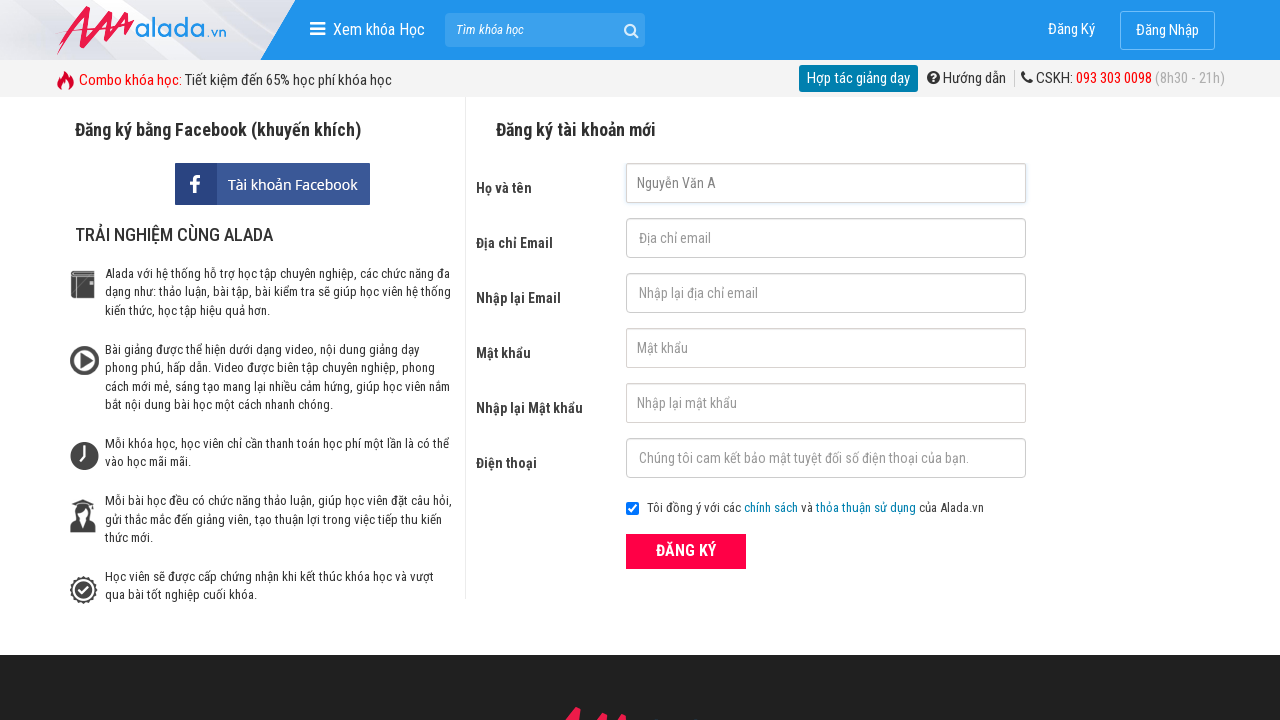

Filled email field with 'nguyenvana@gmail.com' on input#txtEmail
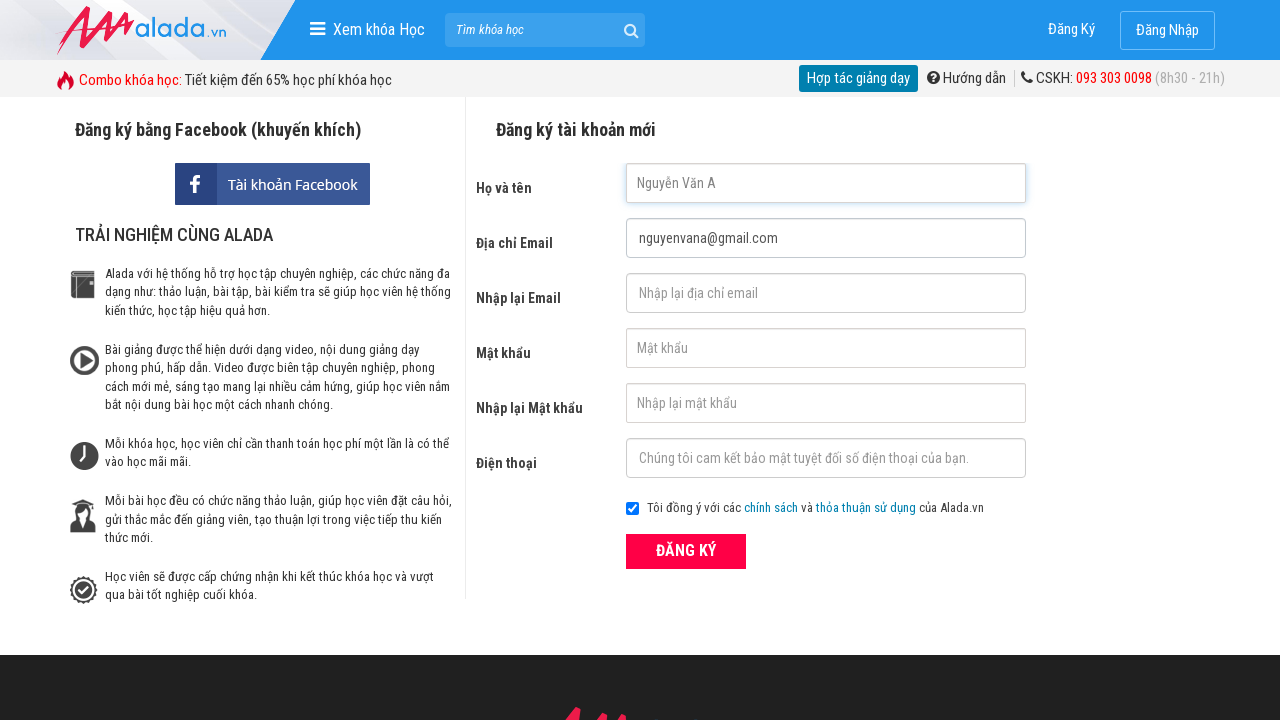

Filled confirmation email field with mismatched email 'nguyenvan@gmail.com' on input#txtCEmail
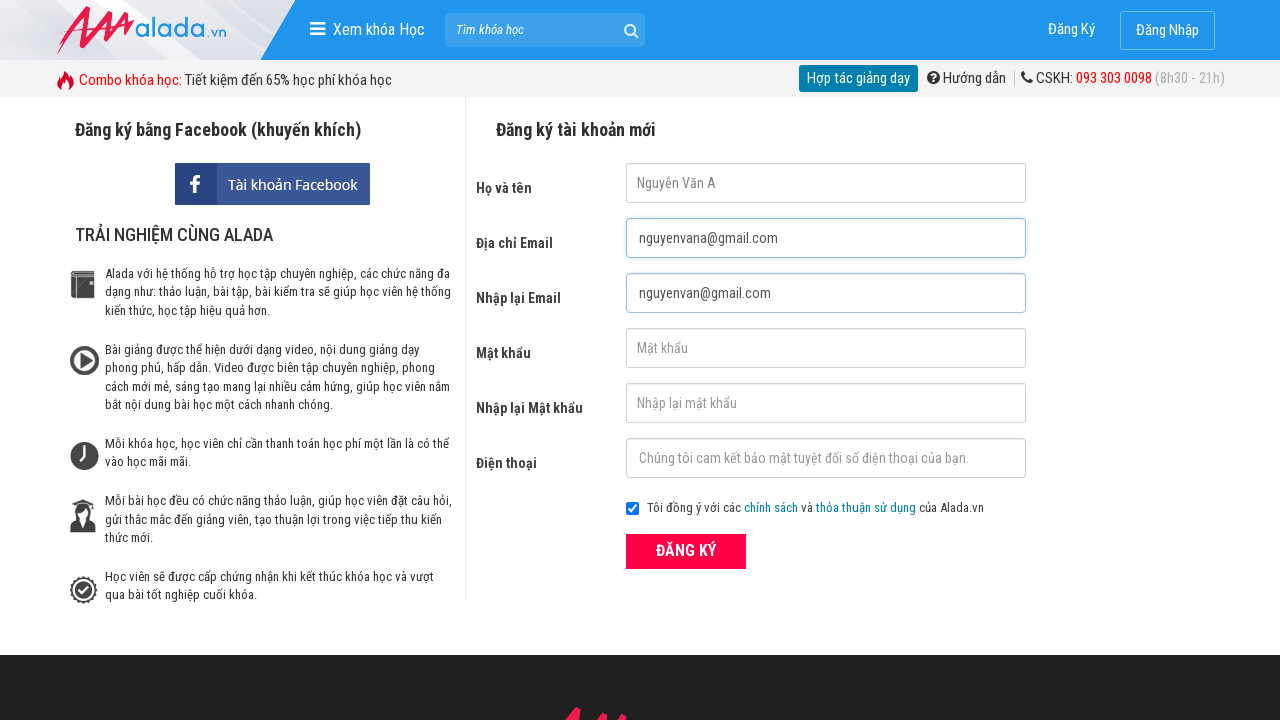

Filled password field with 'abc123' on input#txtPassword
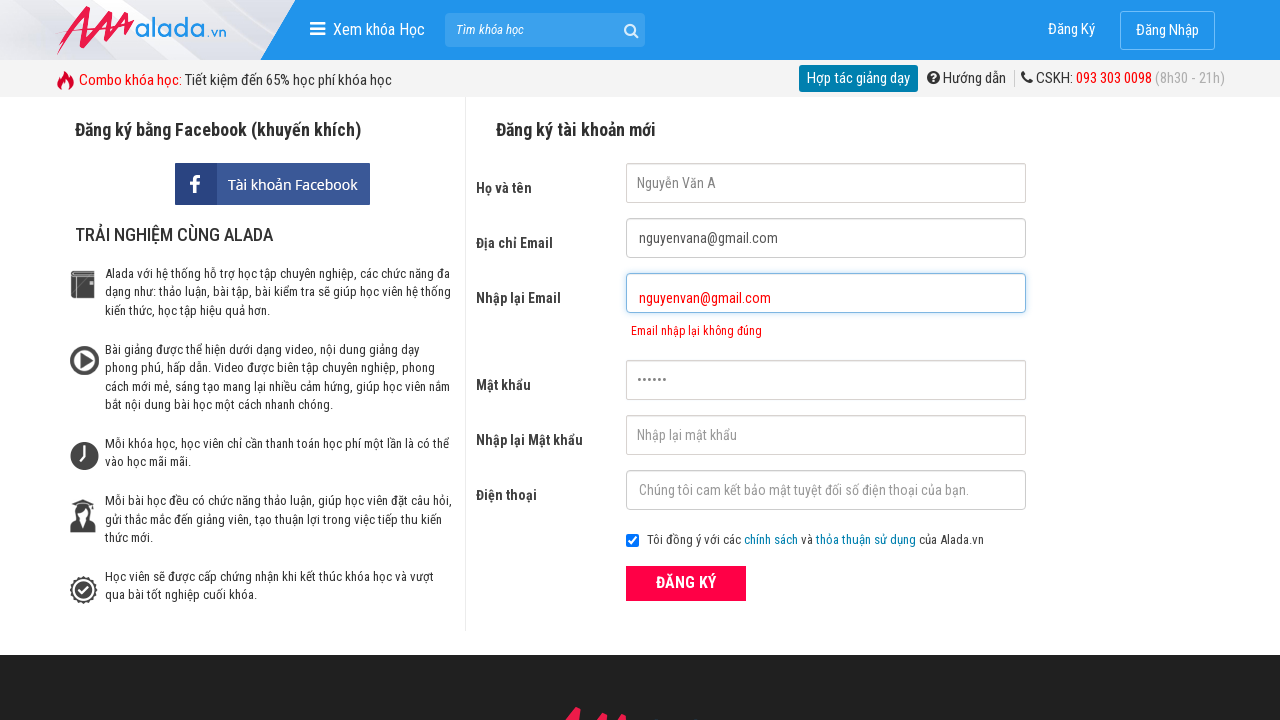

Filled password confirmation field with 'abc123' on input#txtCPassword
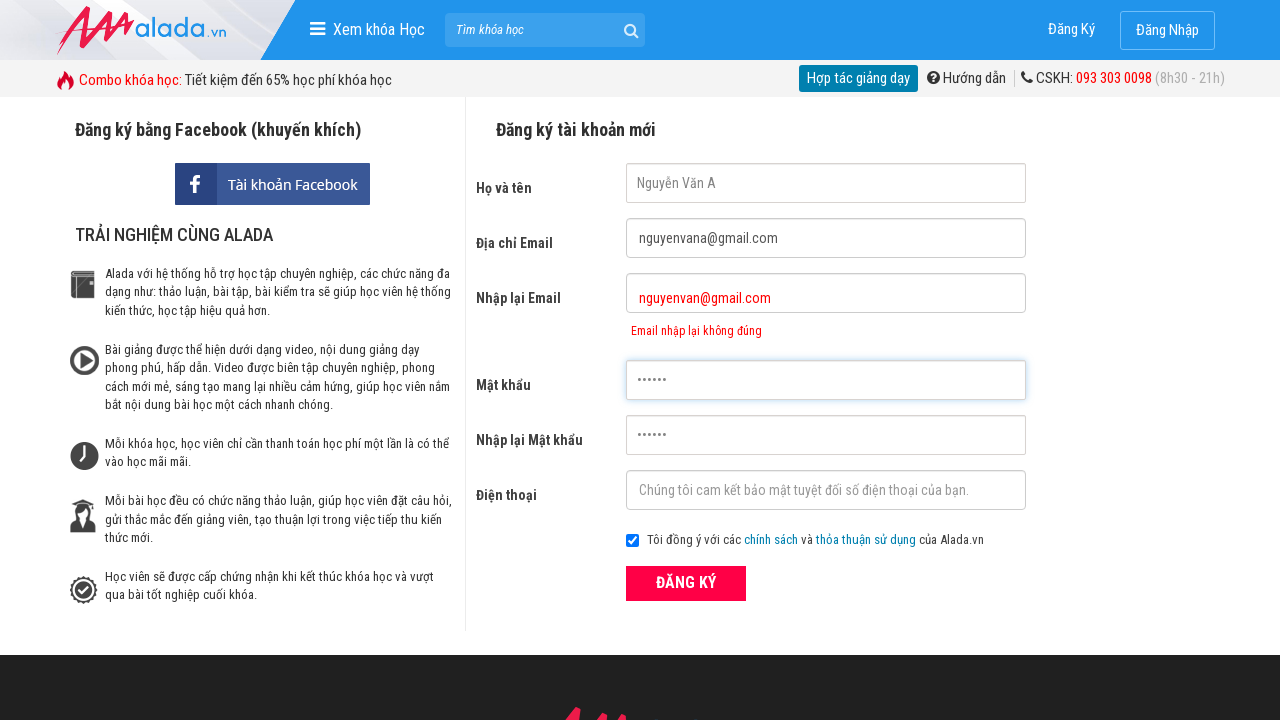

Filled phone field with '0998639863' on input#txtPhone
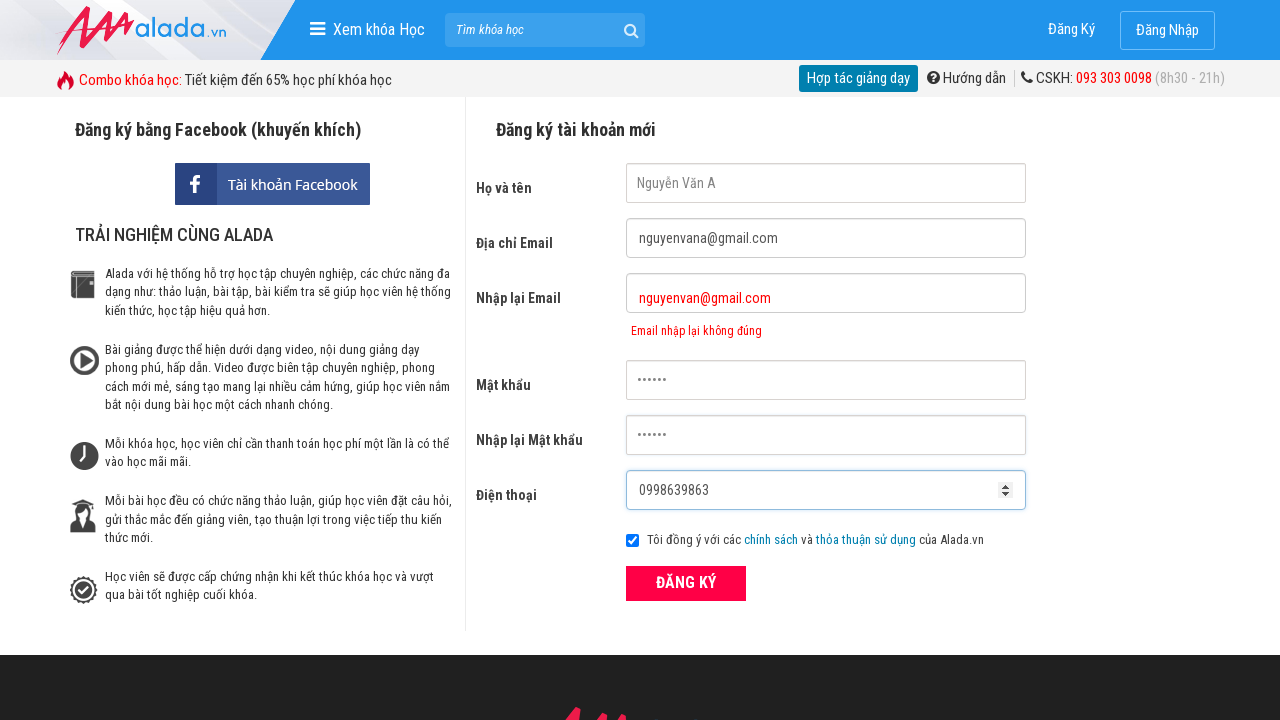

Clicked submit button to register at (686, 583) on div.field_btn button[type='submit']
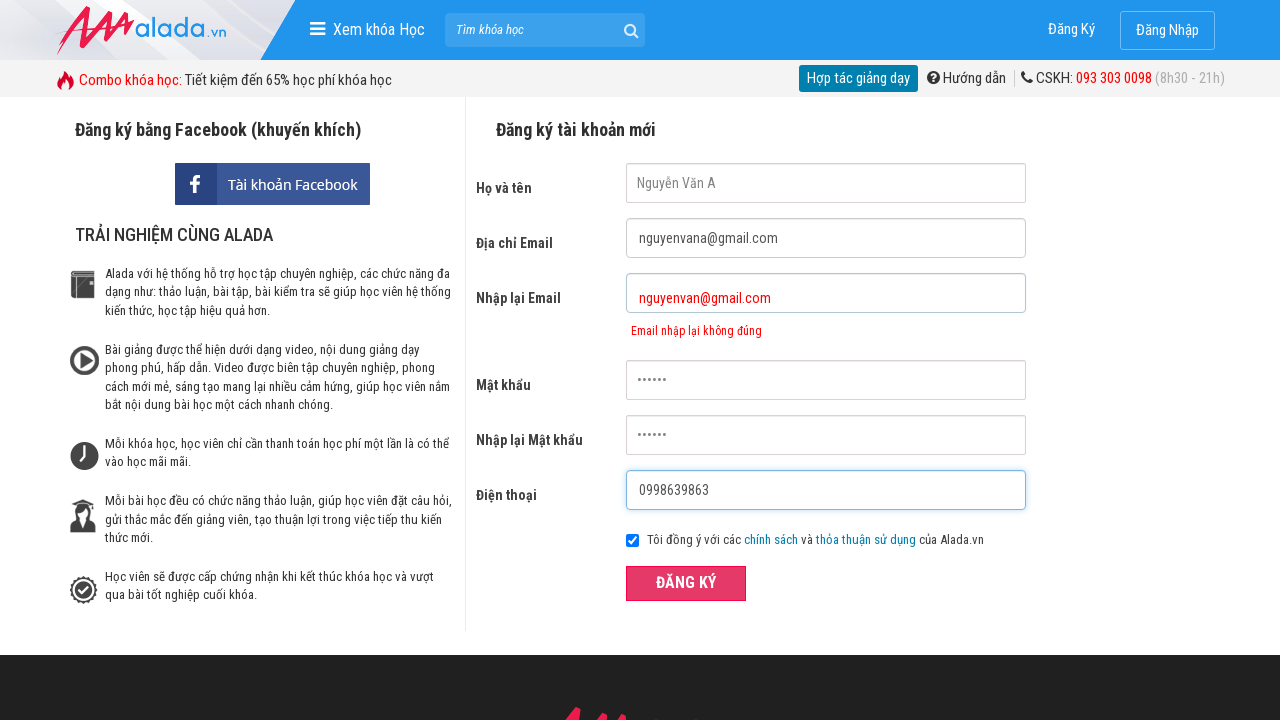

Waited for email mismatch error message to appear
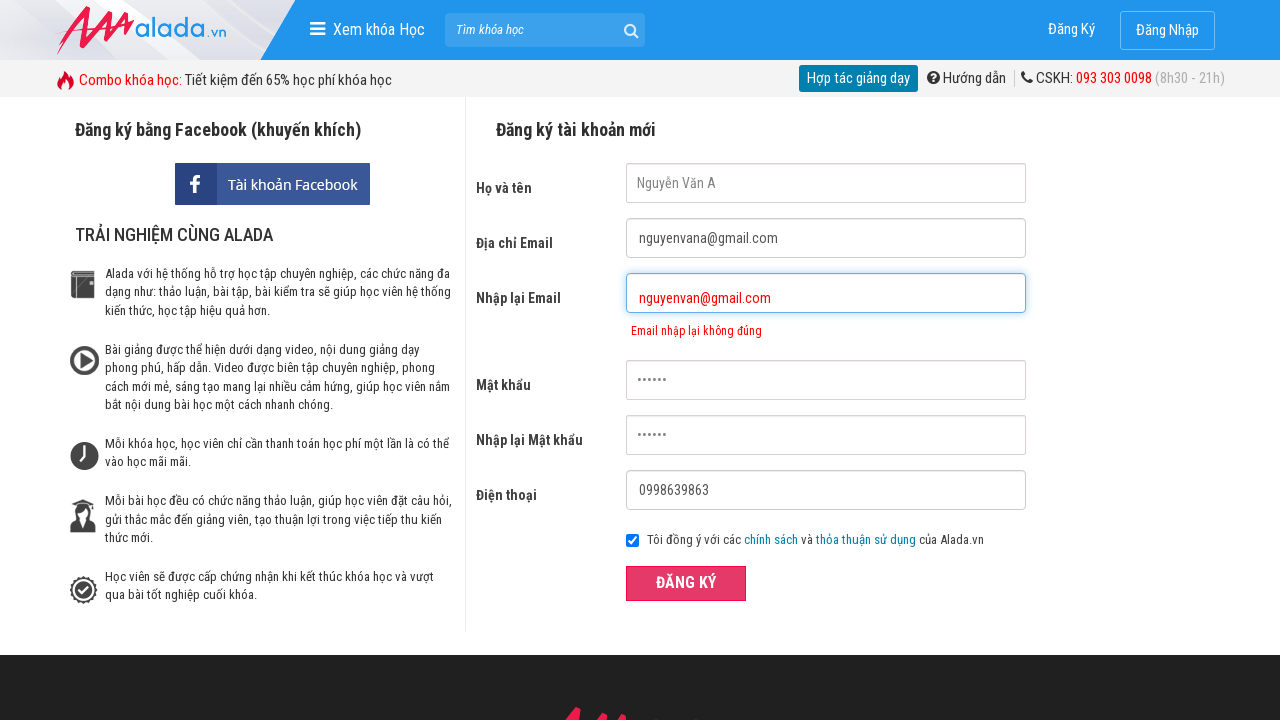

Verified error message displays 'Email nhập lại không đúng'
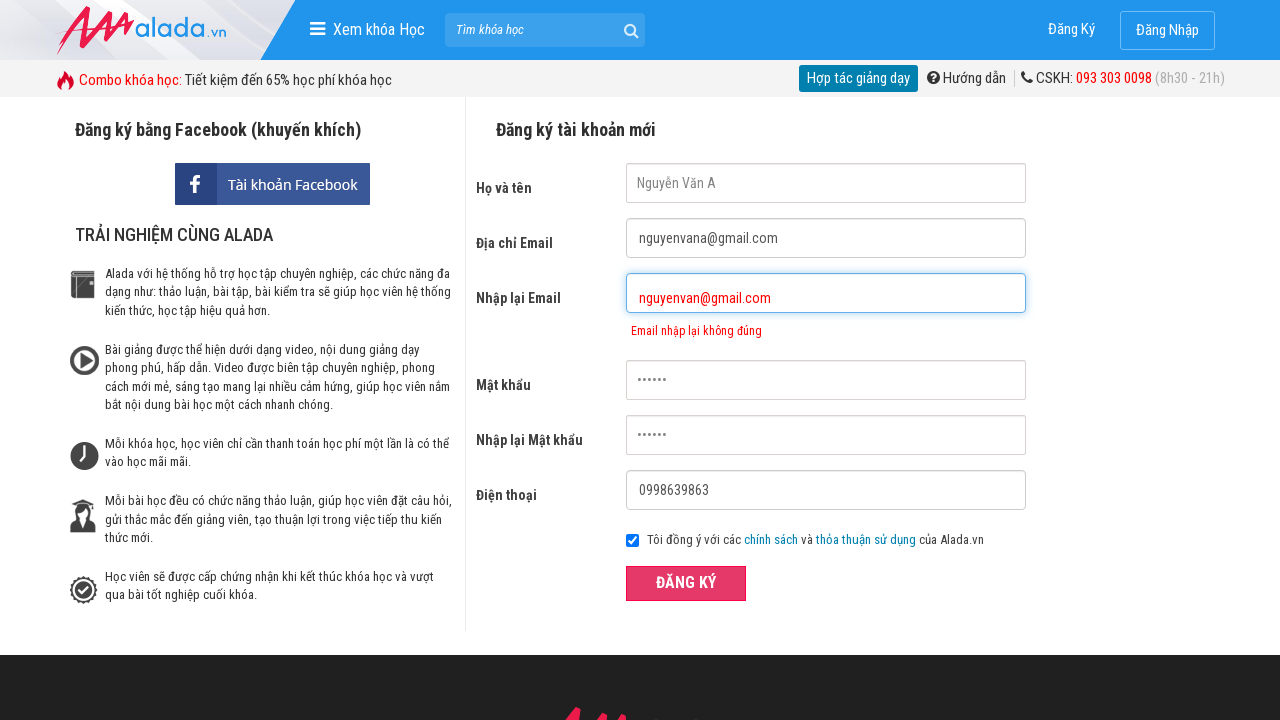

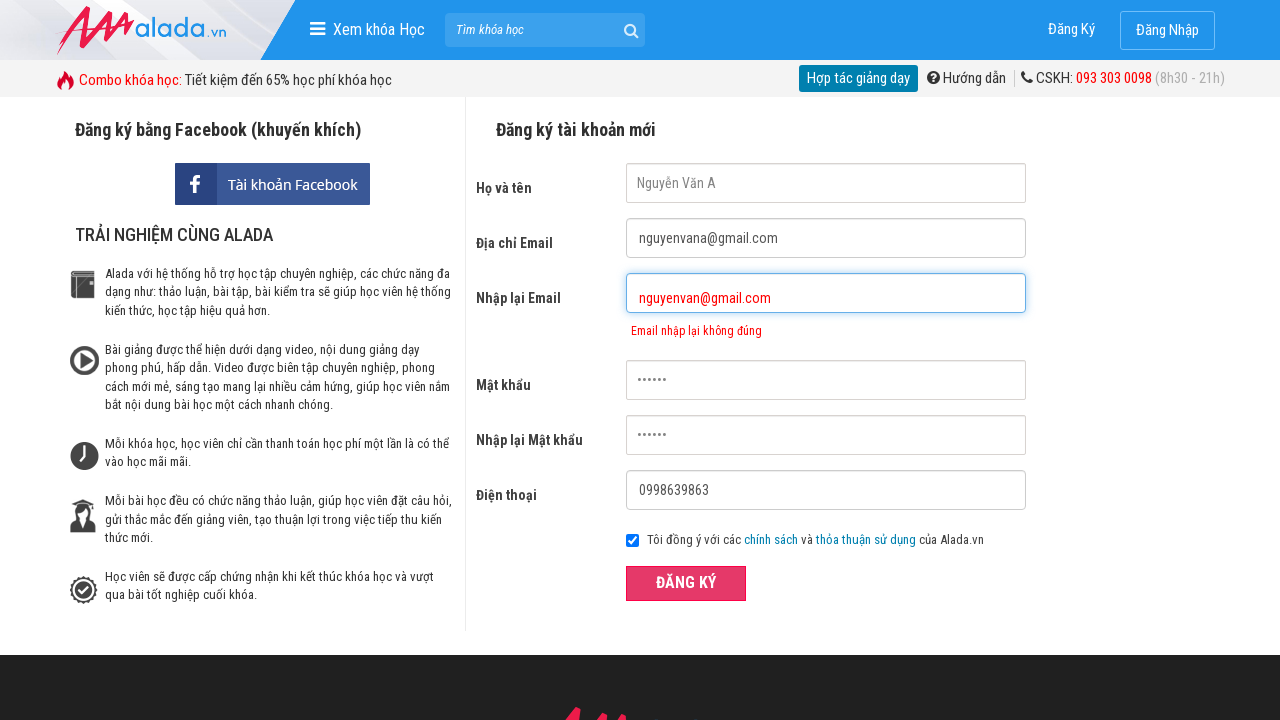